Navigates through a dental website's menu to verify that the orthodontics section is present and correctly labeled

Starting URL: https://vinir.by

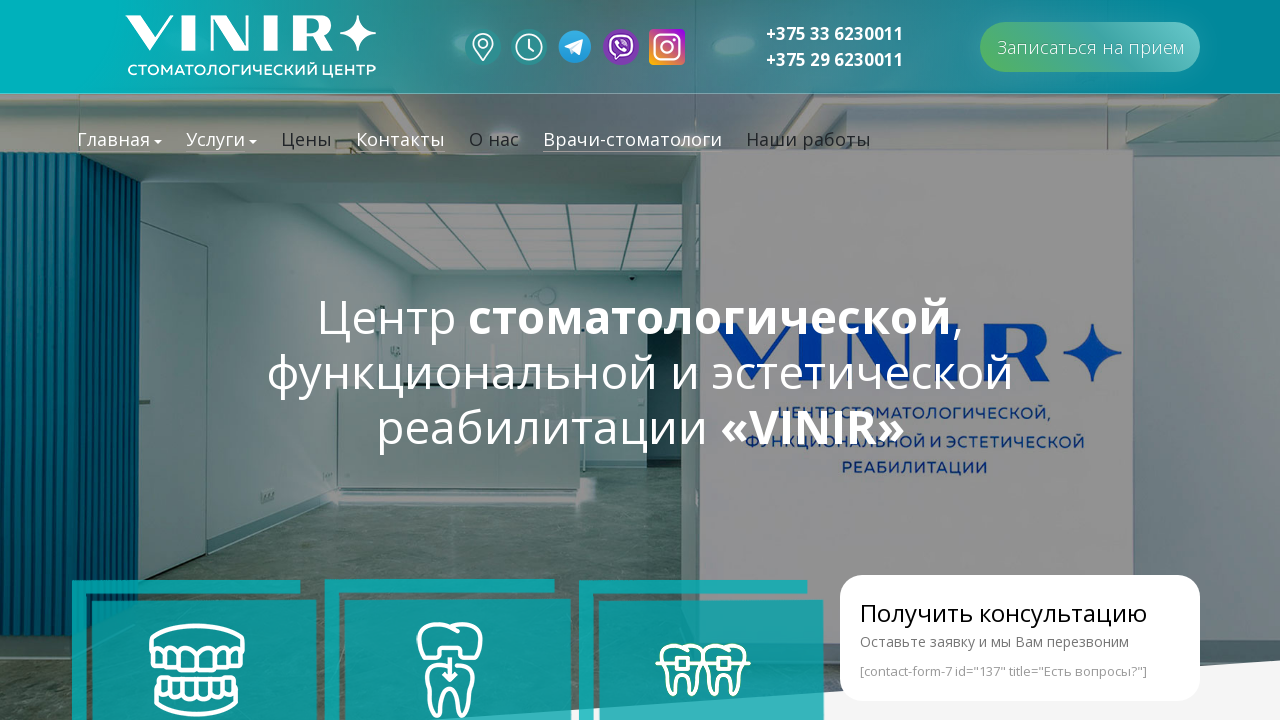

Clicked on services menu link at (222, 142) on nav a[href='https://vinir.by/uslugi/']
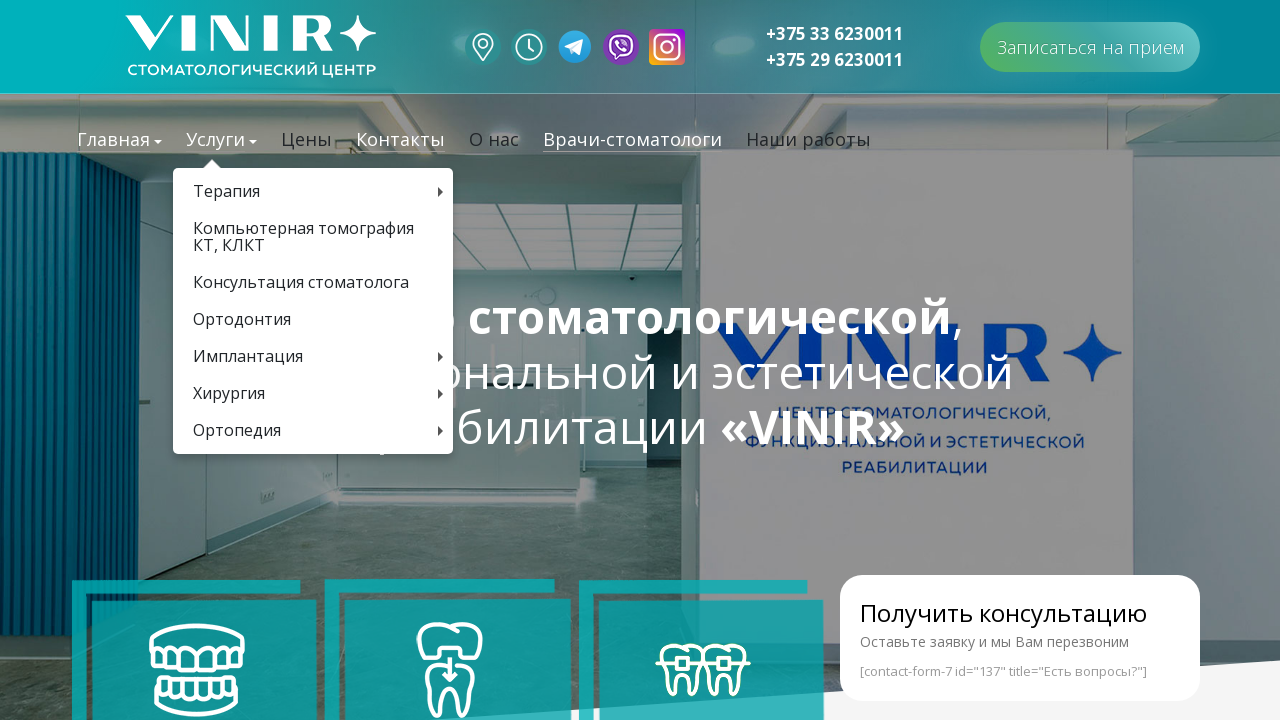

Waited 3 seconds for page to load
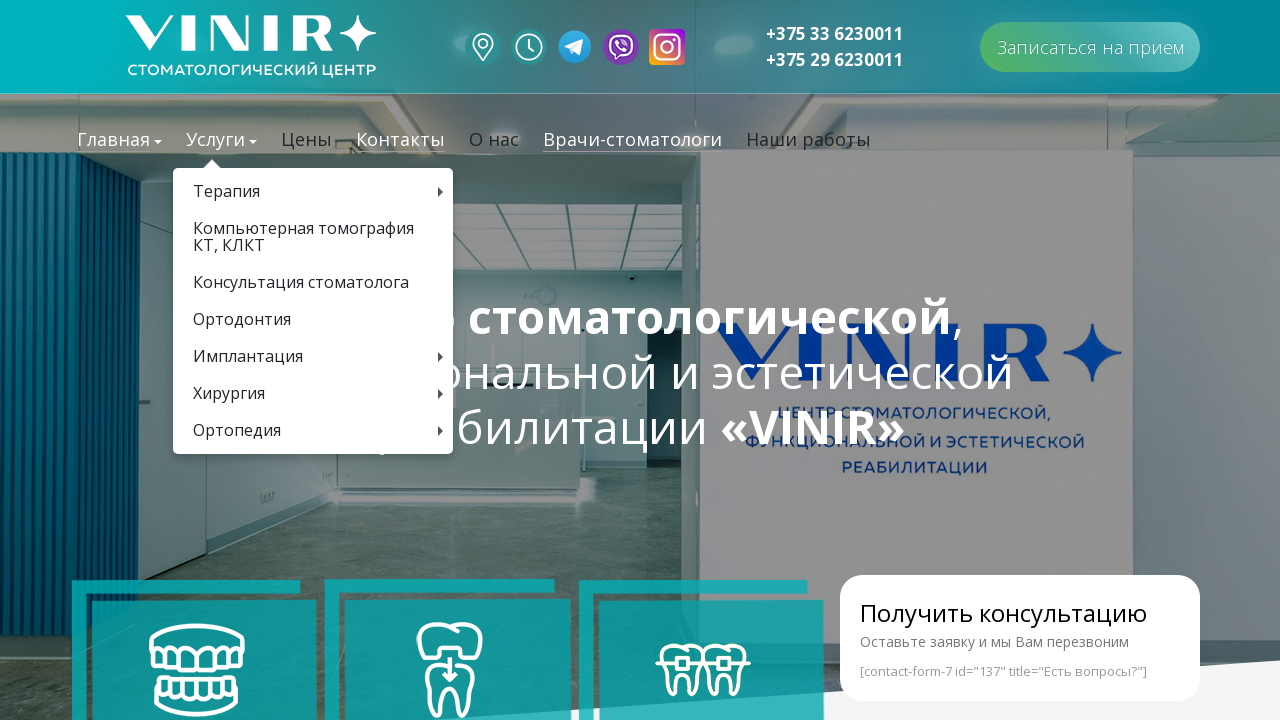

Clicked on braces/orthodontics link in navigation at (313, 320) on nav a[href='https://vinir.by/brekety/']
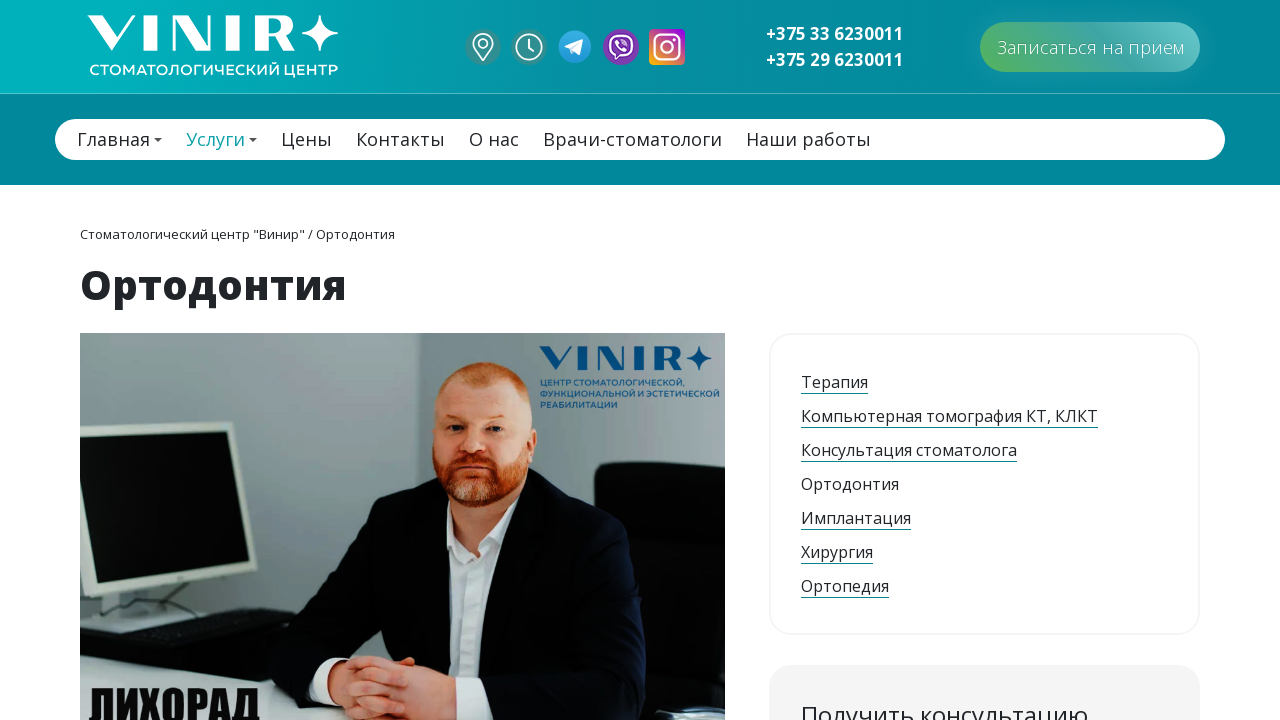

Waited 2 seconds for orthodontics page to load
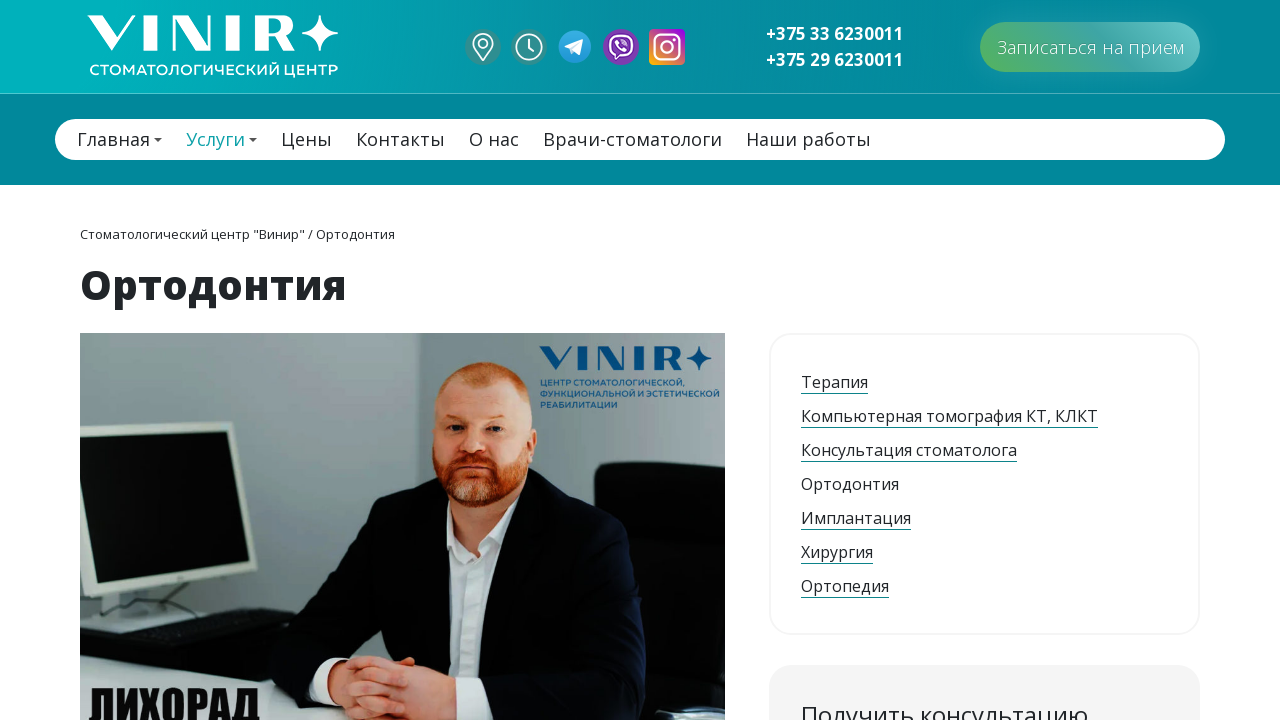

Located orthodontics element
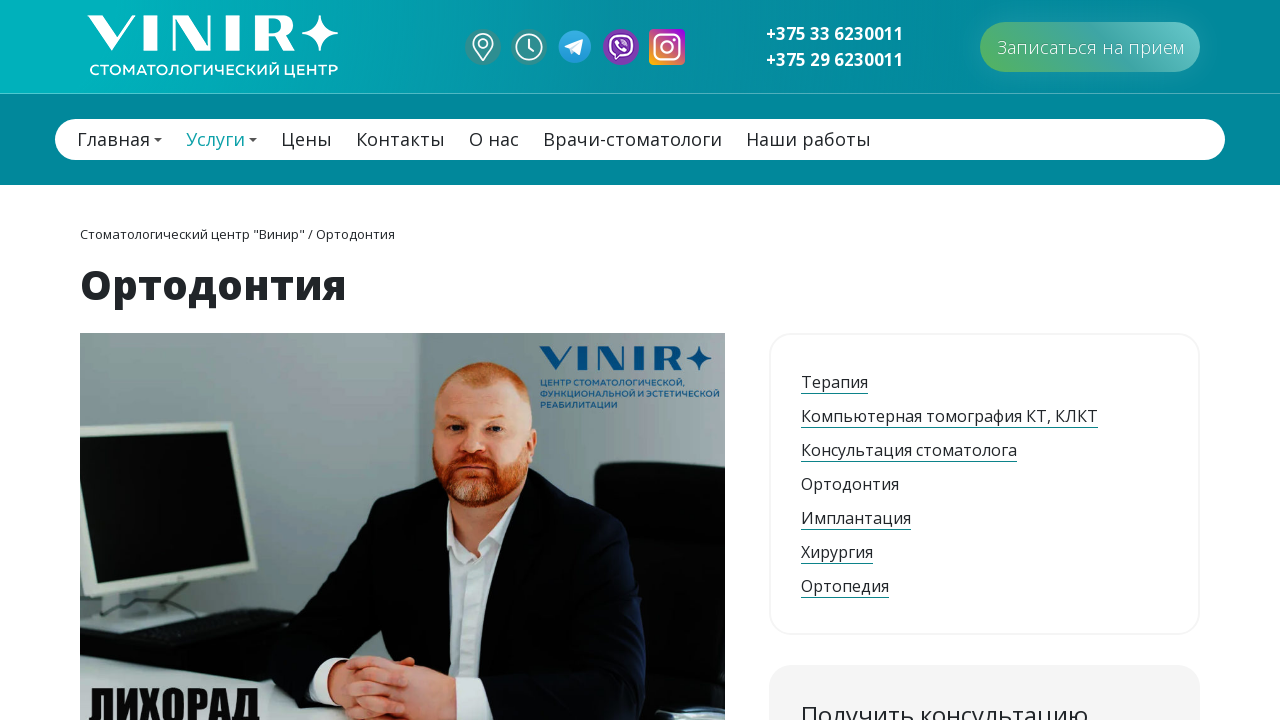

Verified that orthodontics element is correctly labeled as 'Ортодонтия'
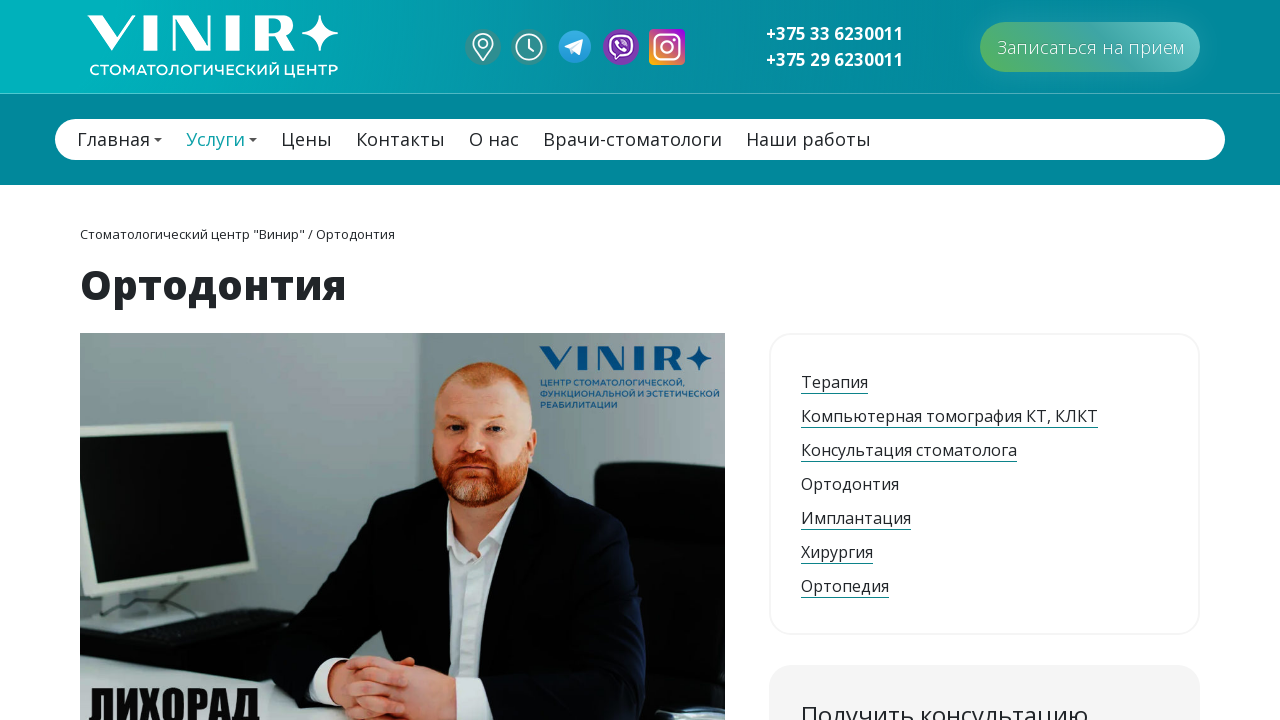

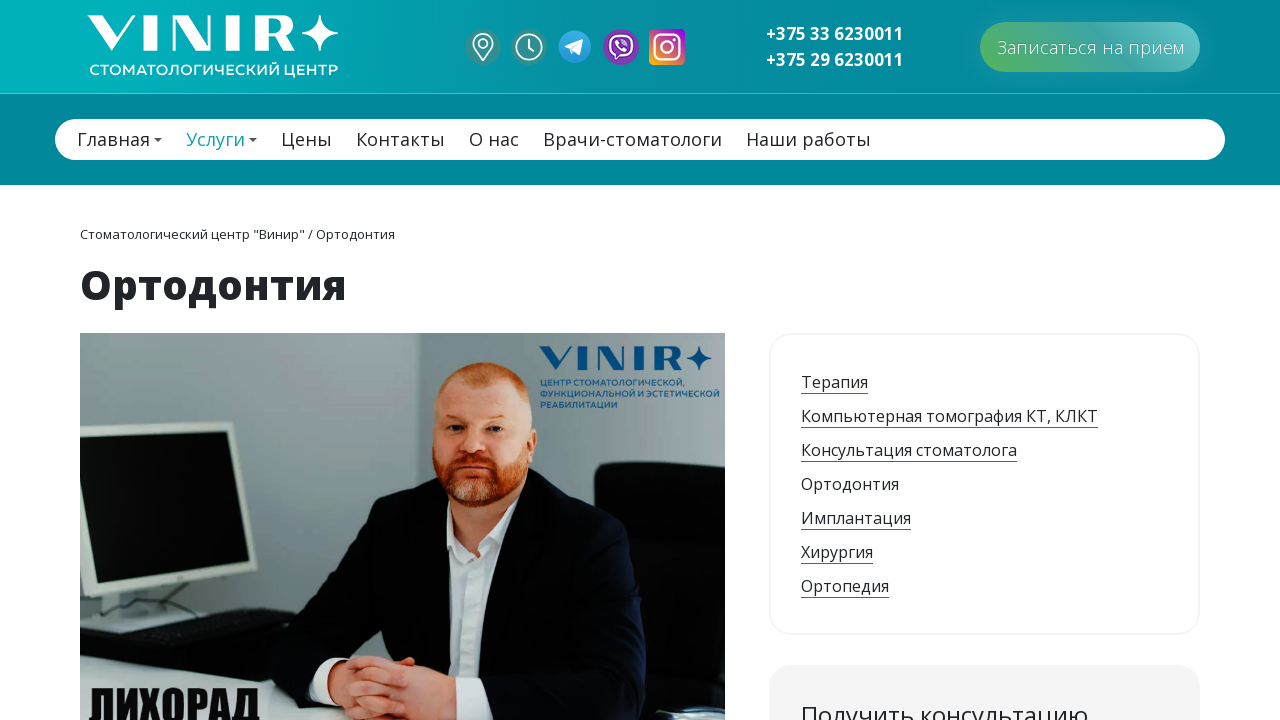